Fills out a registration form with user information including name, address, email, and phone number

Starting URL: https://demo.automationtesting.in/Register.html

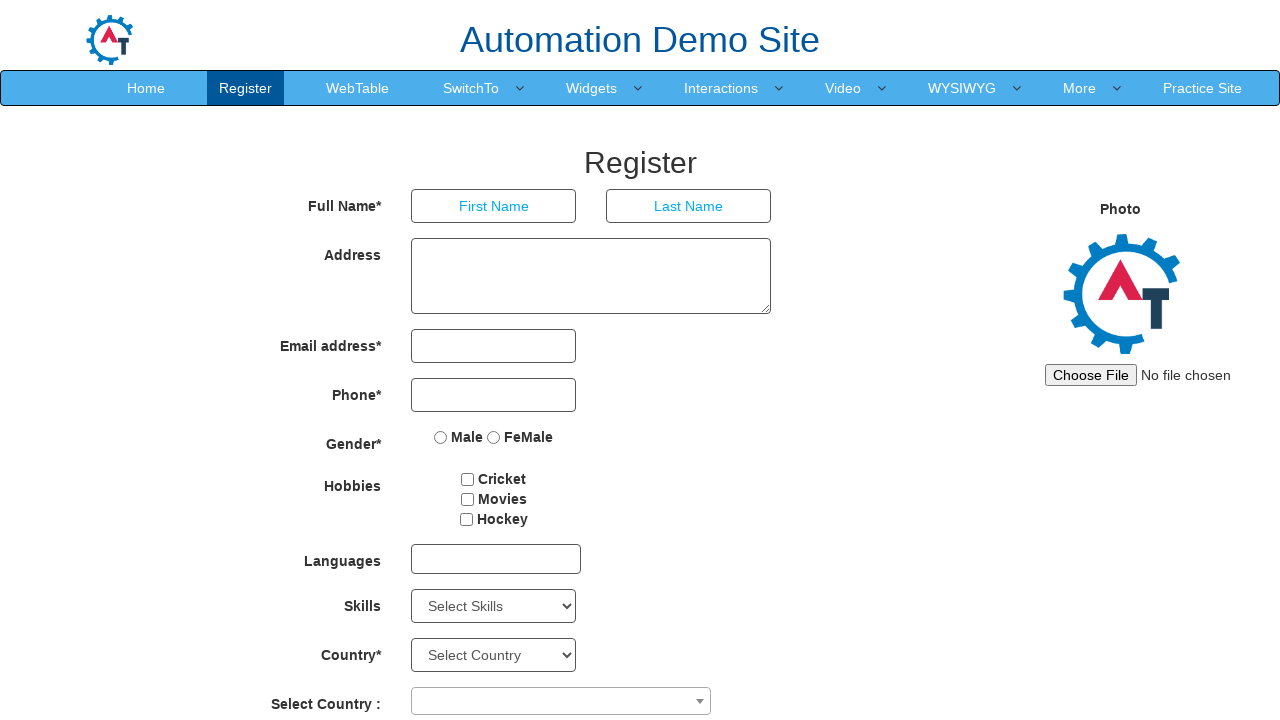

Filled first name field with 'Voknos' on input[ng-model='FirstName']
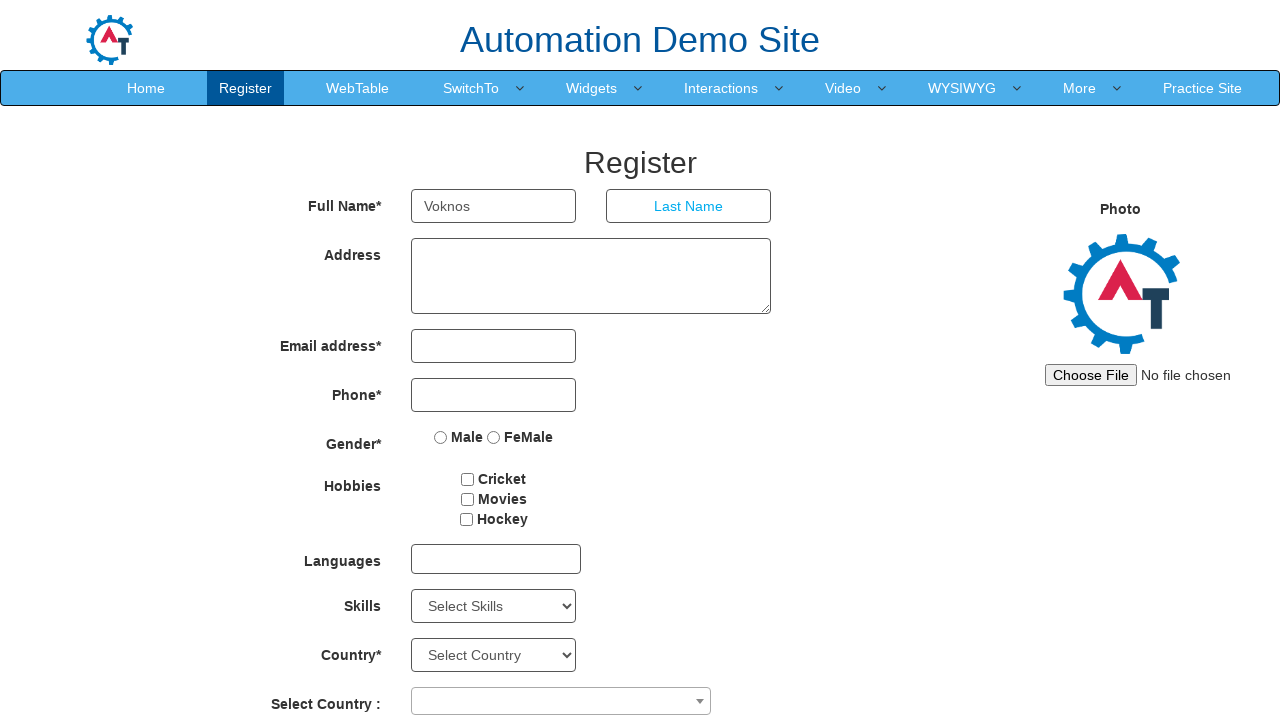

Filled last name field with 'Nos' on input[ng-model='LastName']
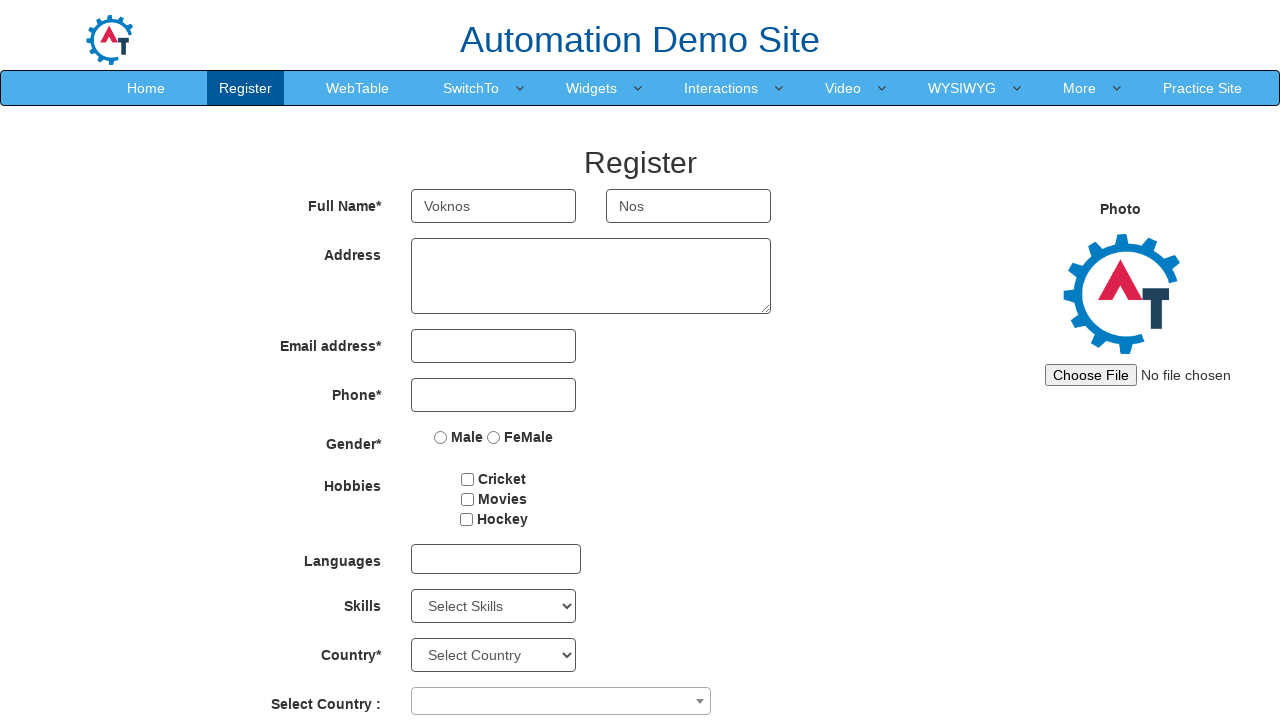

Filled address field with 'Santa lucia 1007' on textarea[ng-model='Adress']
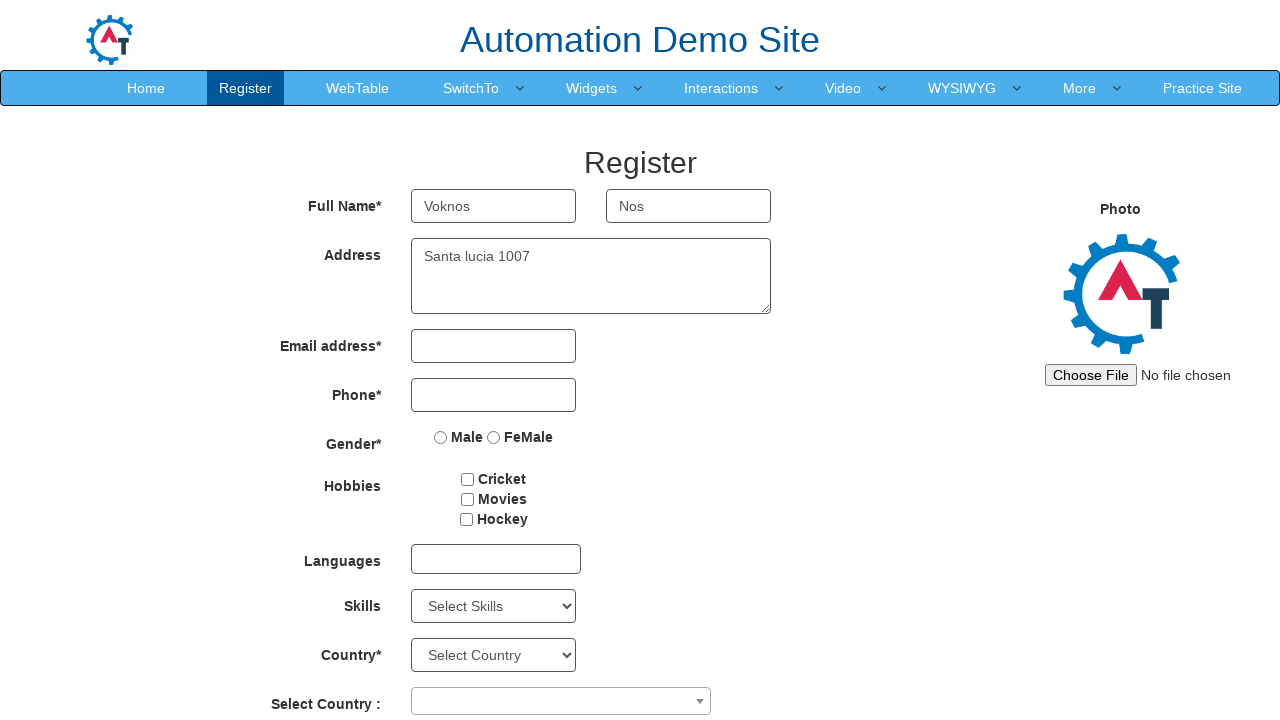

Filled email address field with 'voknos@gmail.com' on input[type='email'][ng-model='EmailAdress']
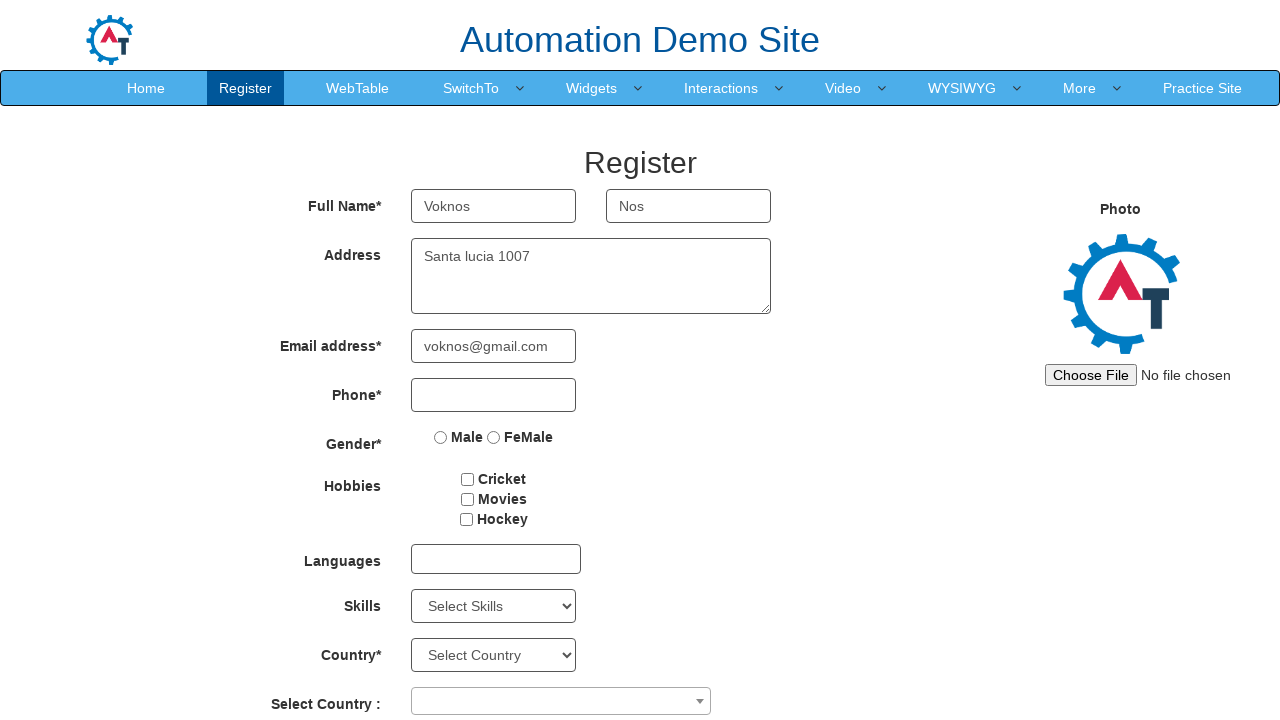

Filled phone number field with '+56123456789' on input[ng-model='Phone']
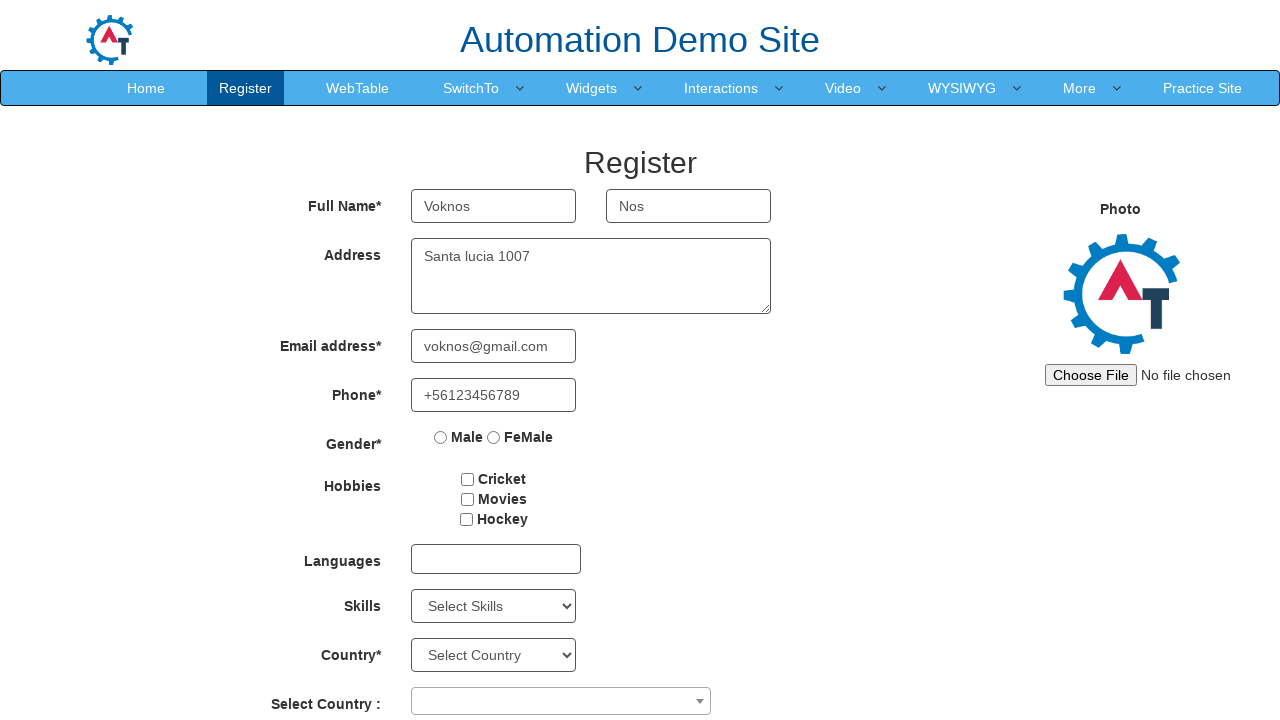

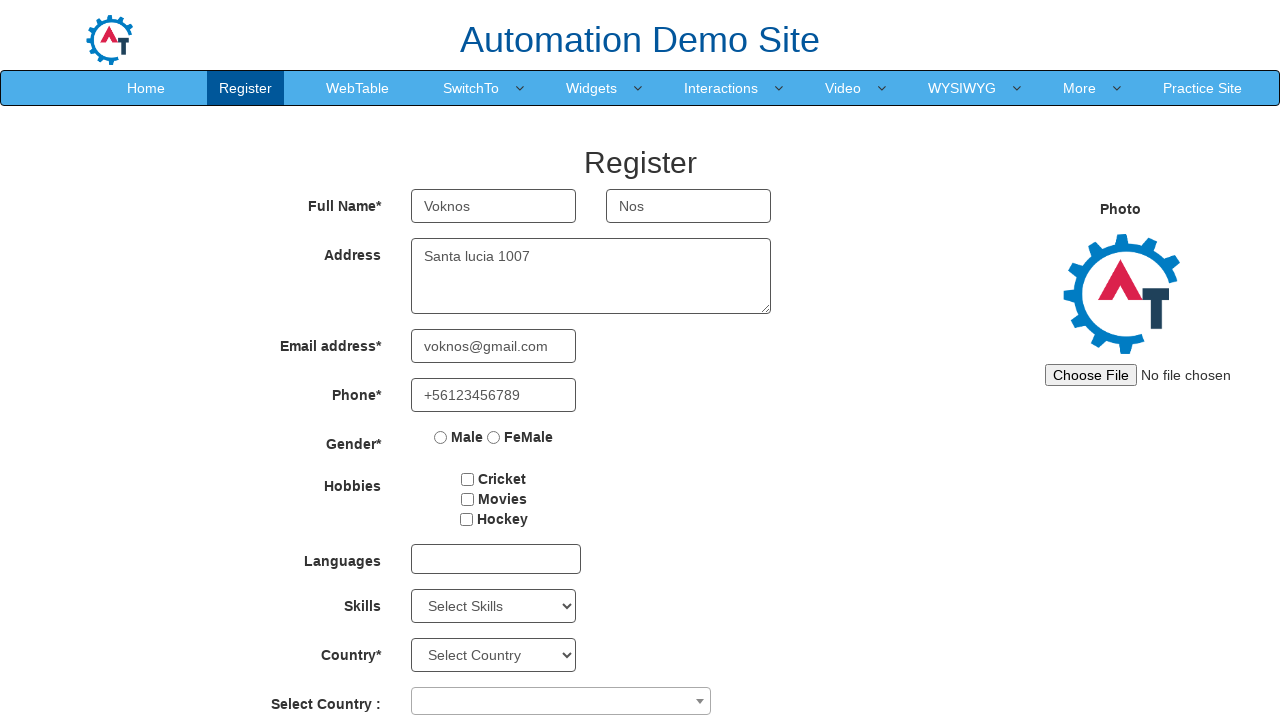